Tests JavaScript confirm dialog handling by clicking a confirm button, dismissing the dialog, and verifying the result text

Starting URL: https://automationfc.github.io/basic-form/index.html

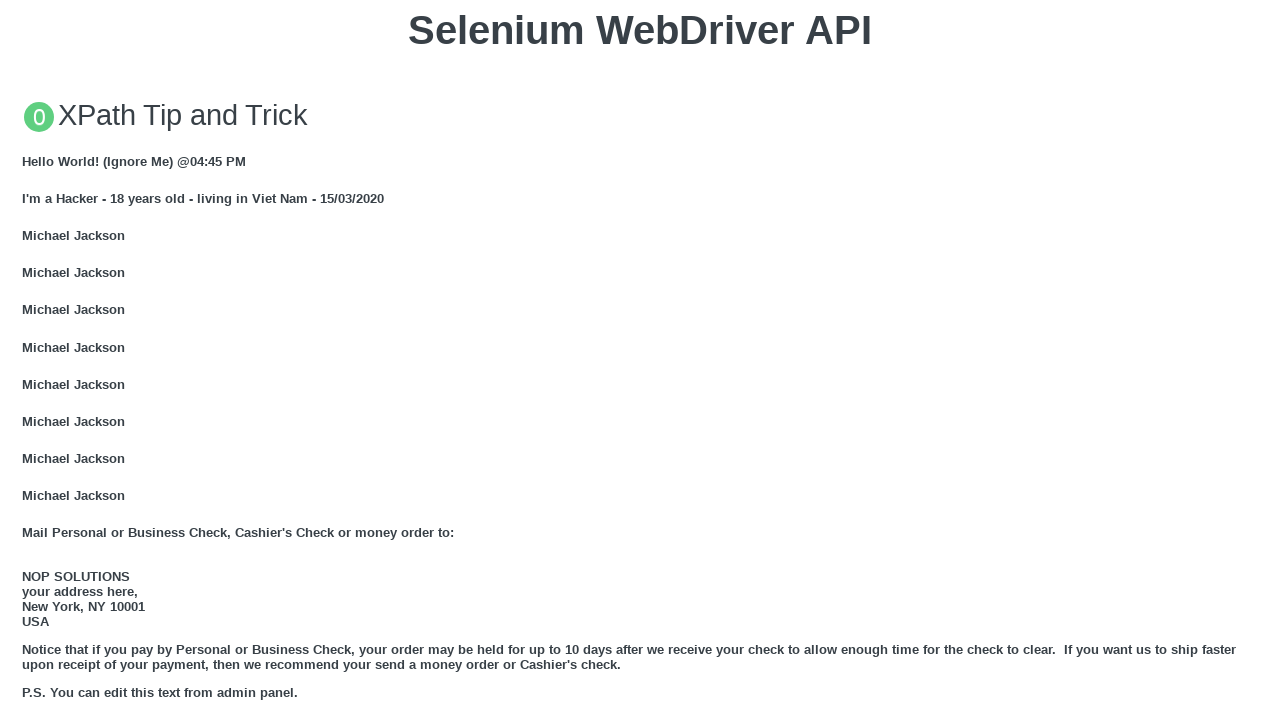

Set up dialog handler to dismiss confirm dialogs
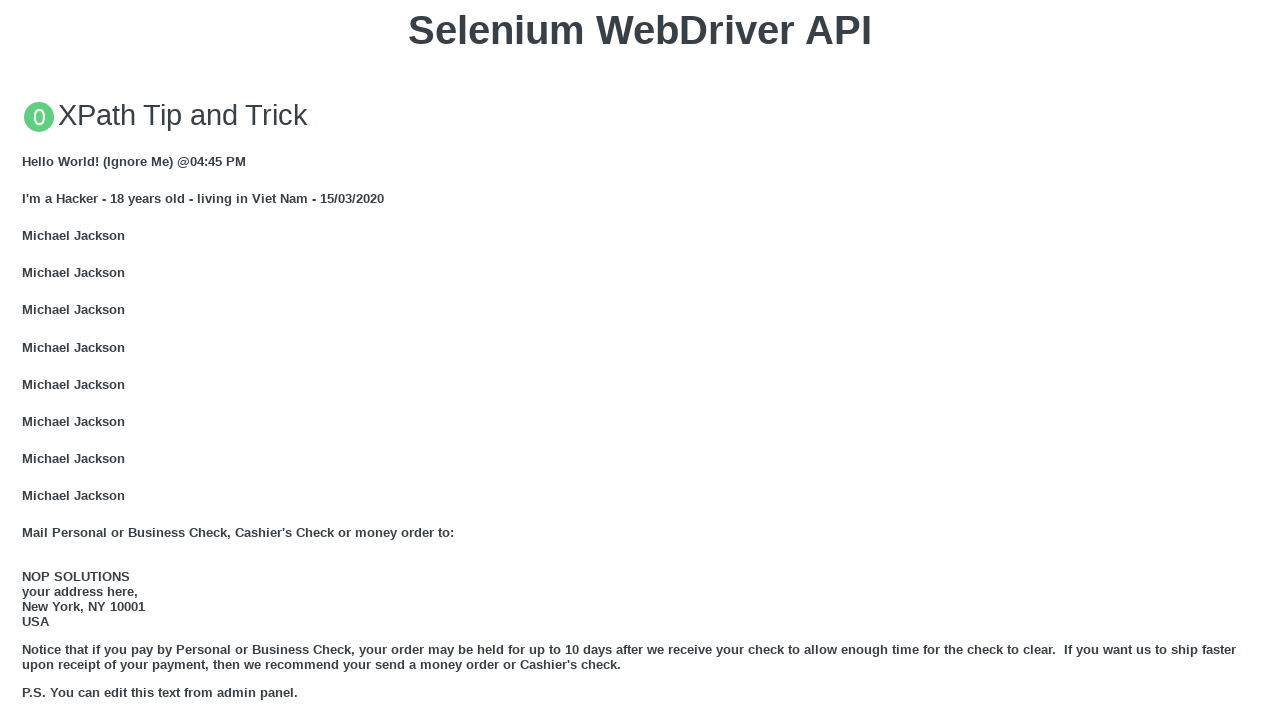

Clicked the confirm button to trigger JavaScript confirm dialog at (640, 360) on button[onclick='jsConfirm()']
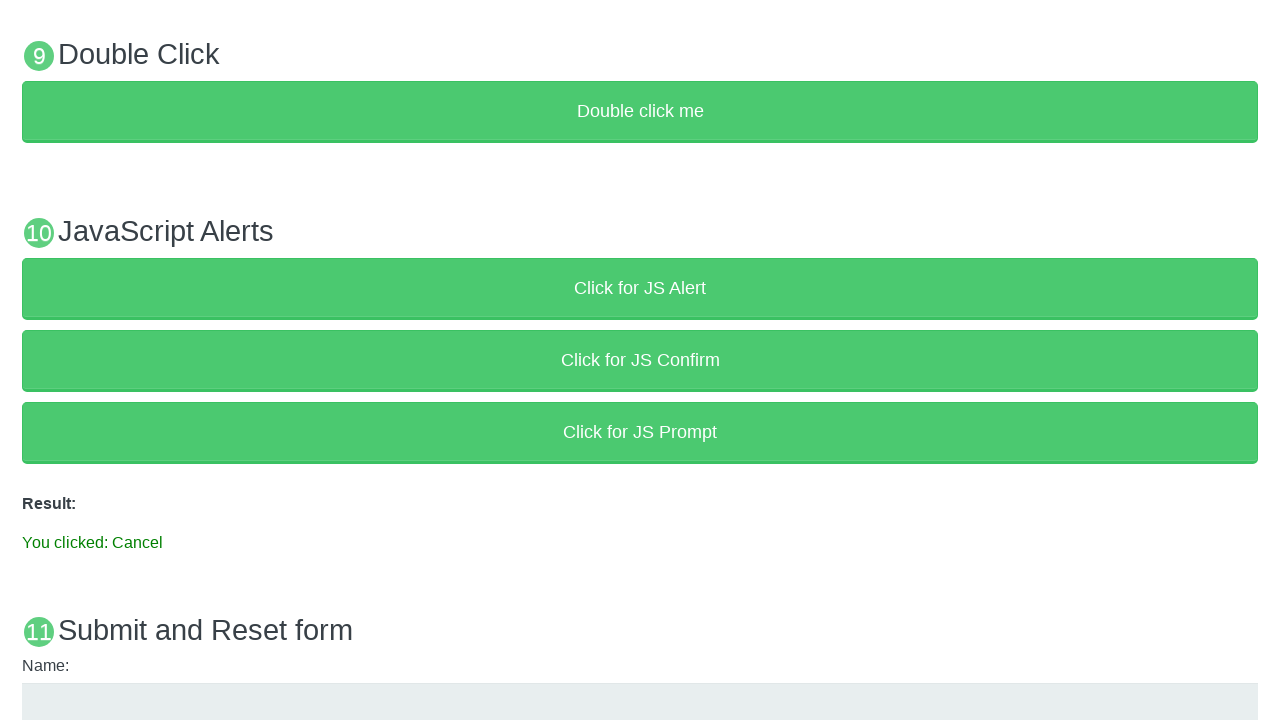

Waited for result text element to appear
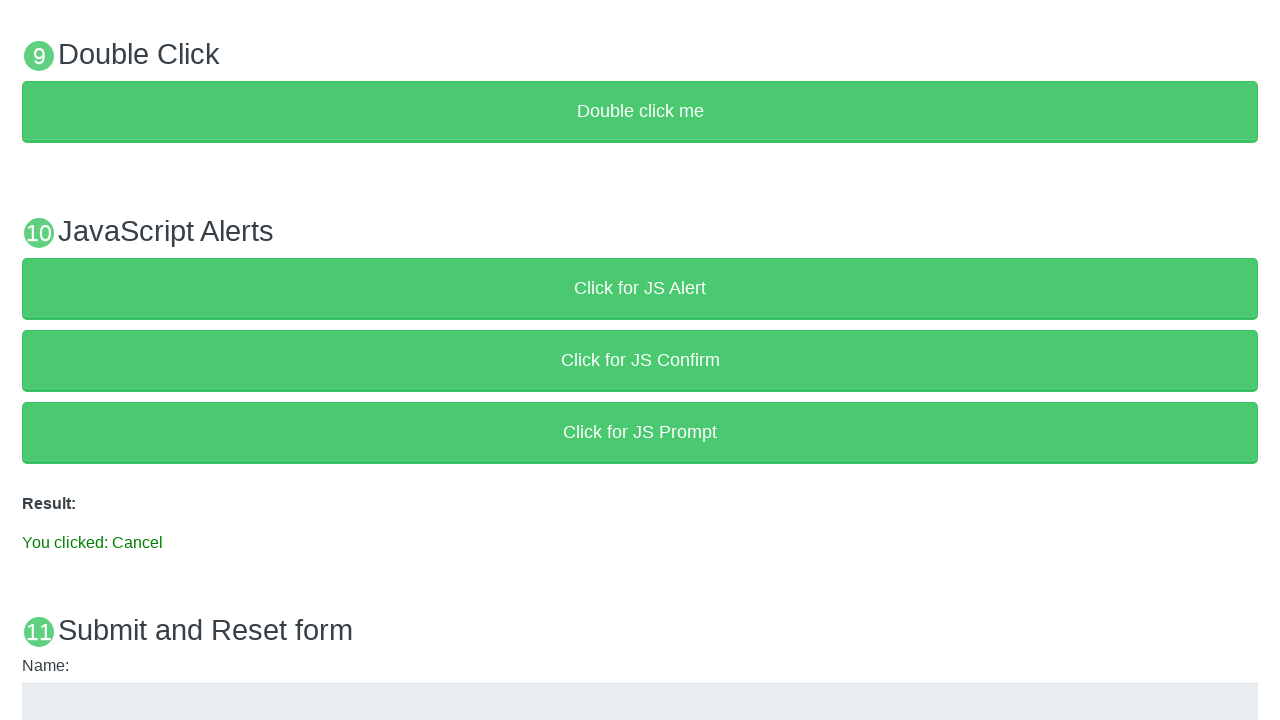

Located the result element
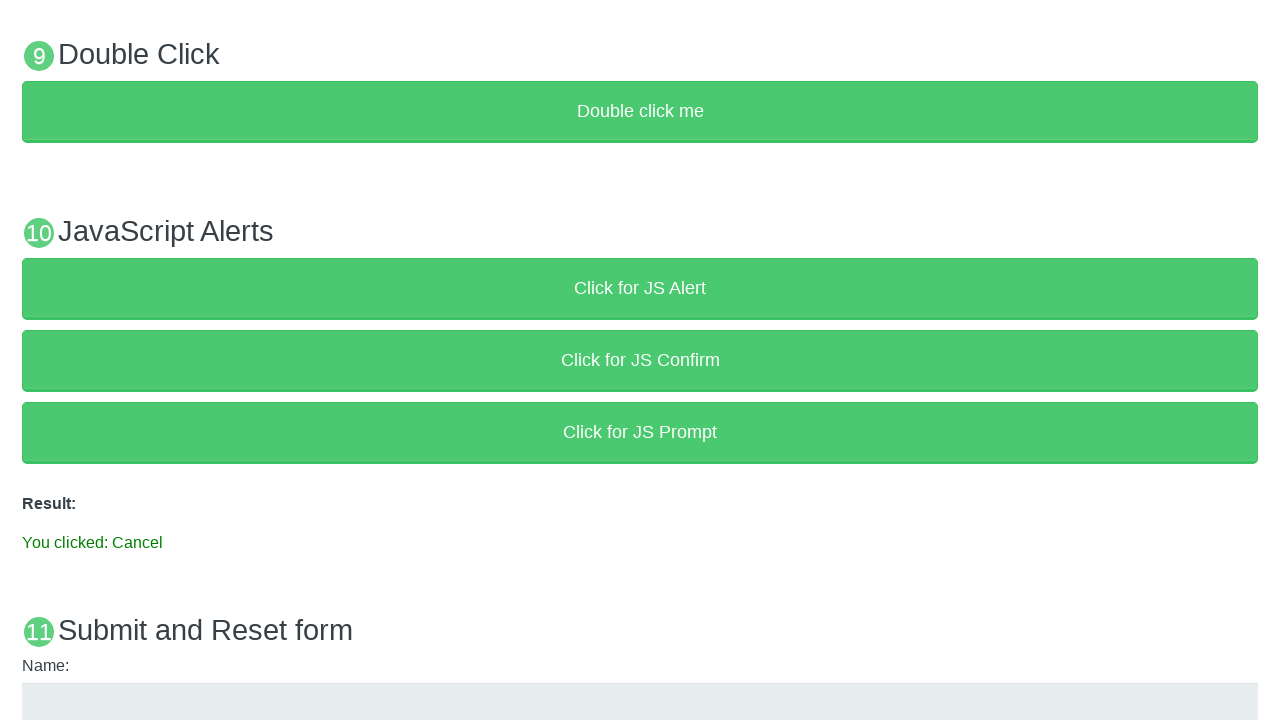

Verified result text is 'You clicked: Cancel' after dismissing the confirm dialog
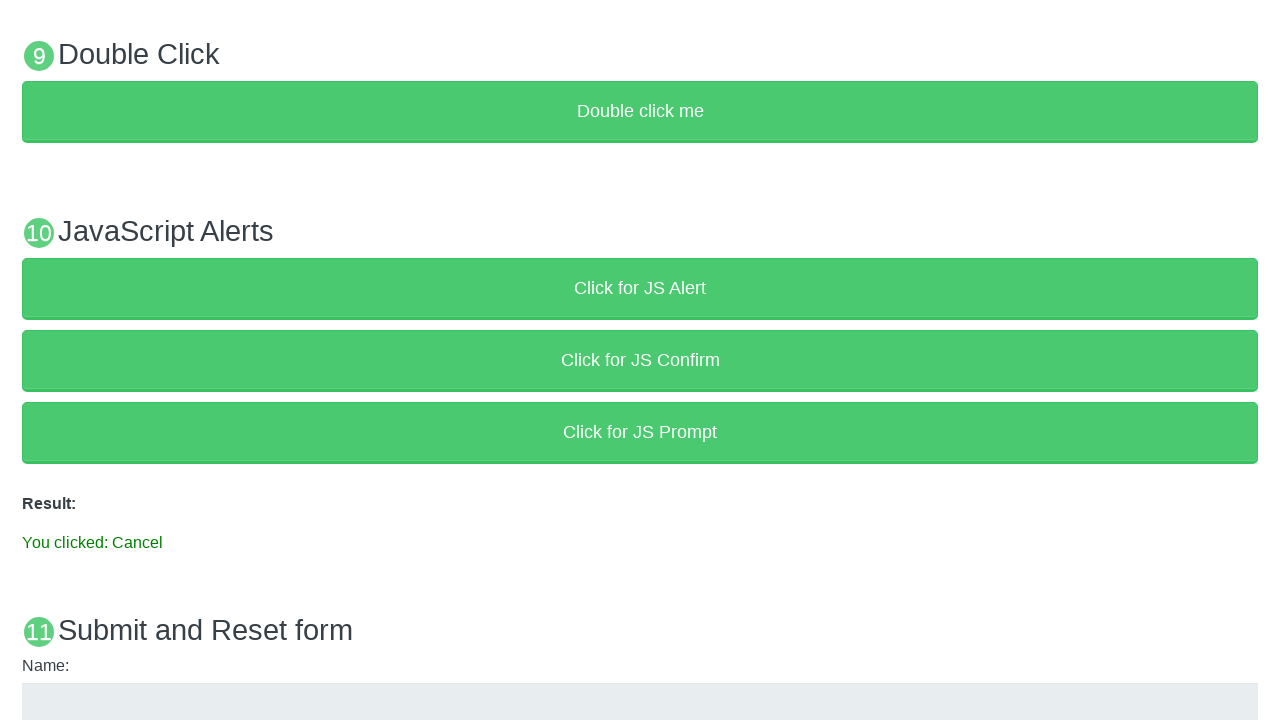

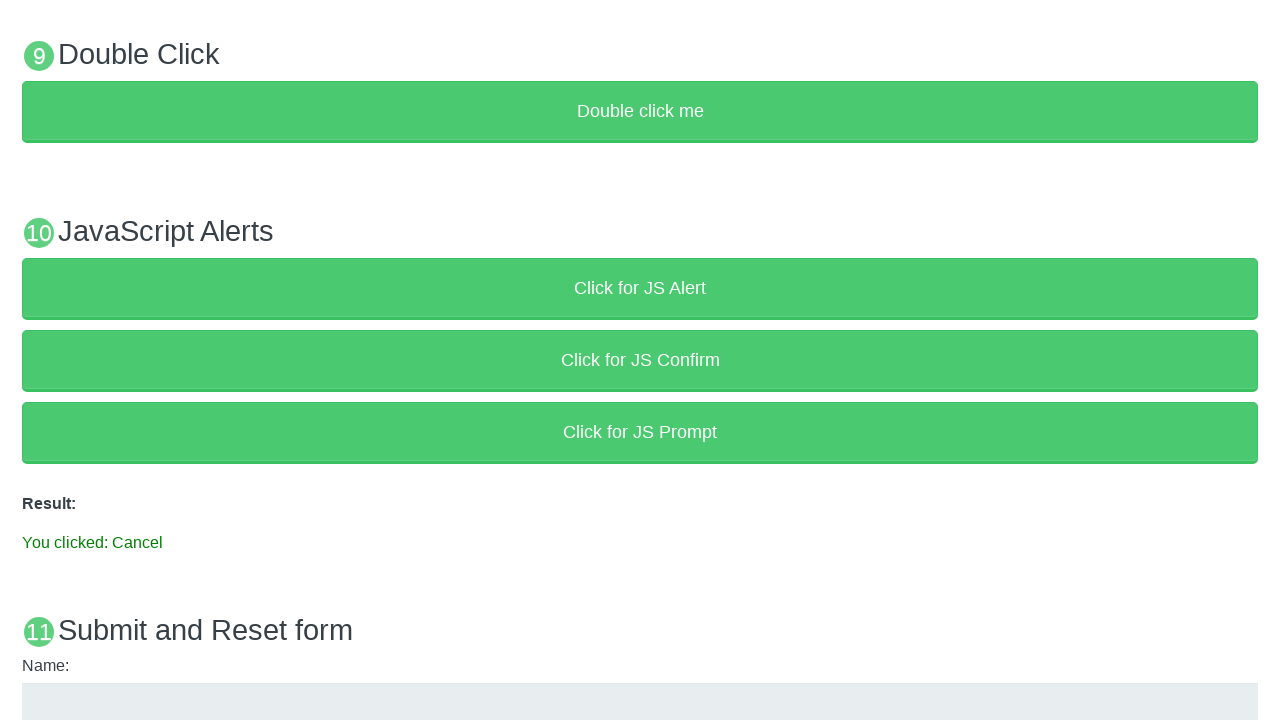